Tests that a job application form does not submit when the full name field contains only spaces, verifying form validation by filling all other fields with valid data and checking for an error message.

Starting URL: https://www.pixlogix.com/careers/php-team-lead/

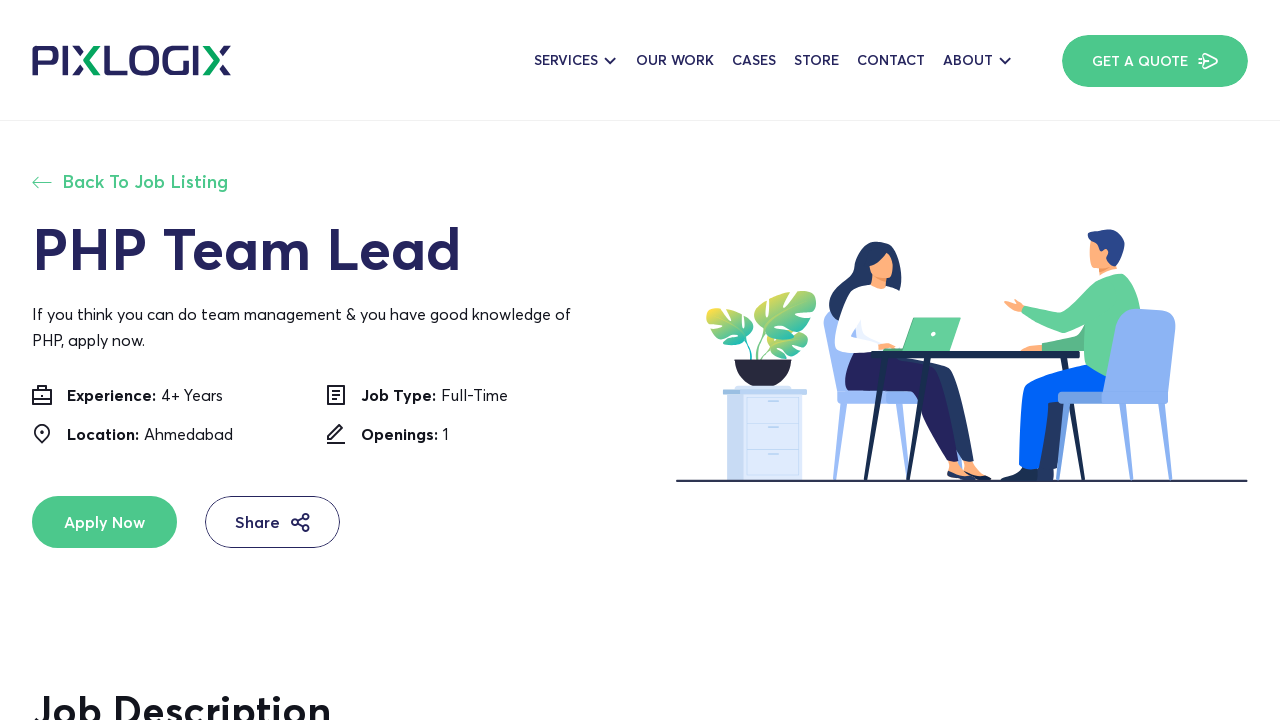

Filled full name field with only spaces (invalid input) on input[placeholder='Enter Your Full Name']
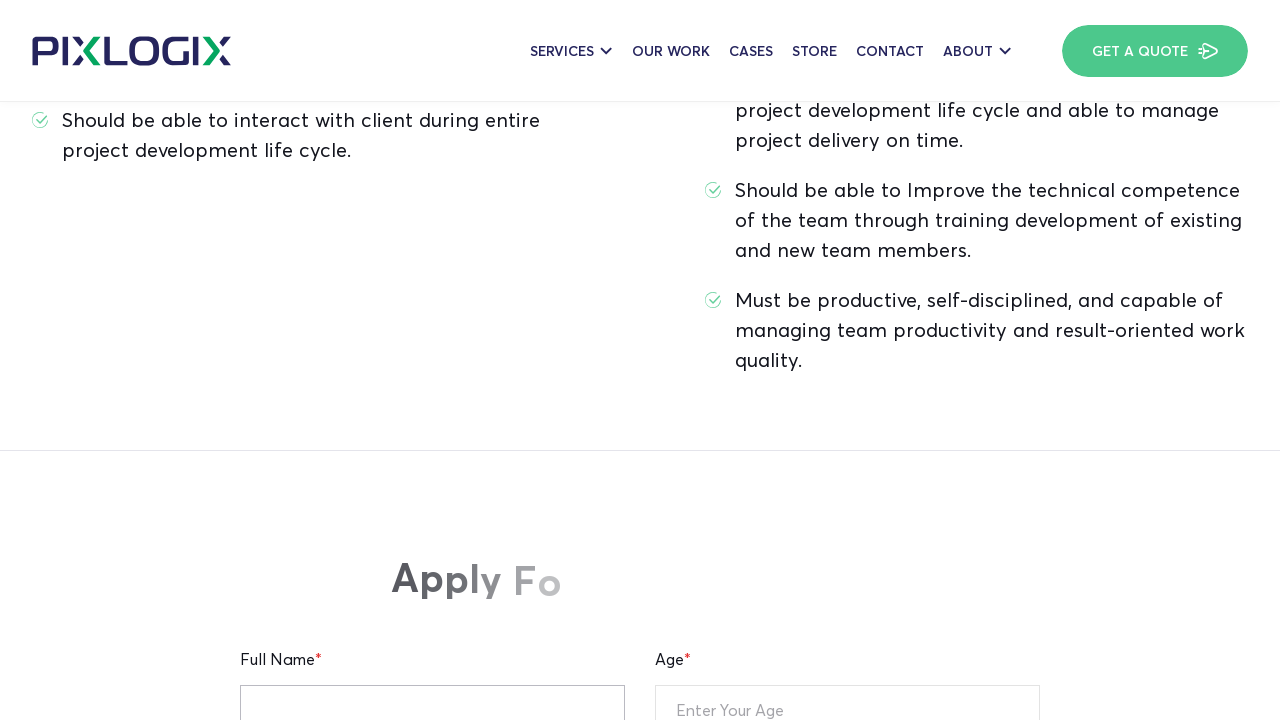

Filled age field with '25' on input[placeholder='Enter Your Age']
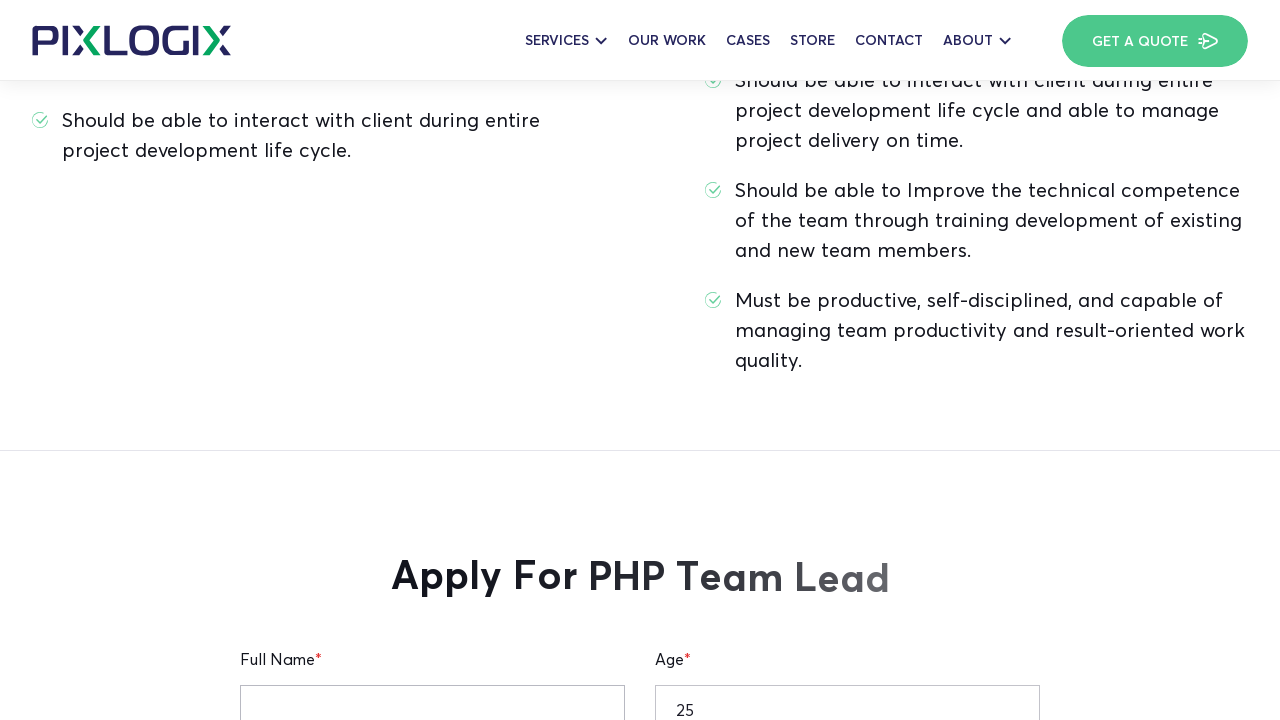

Filled current location field with 'Denver' on input[placeholder='Enter Your Current Location']
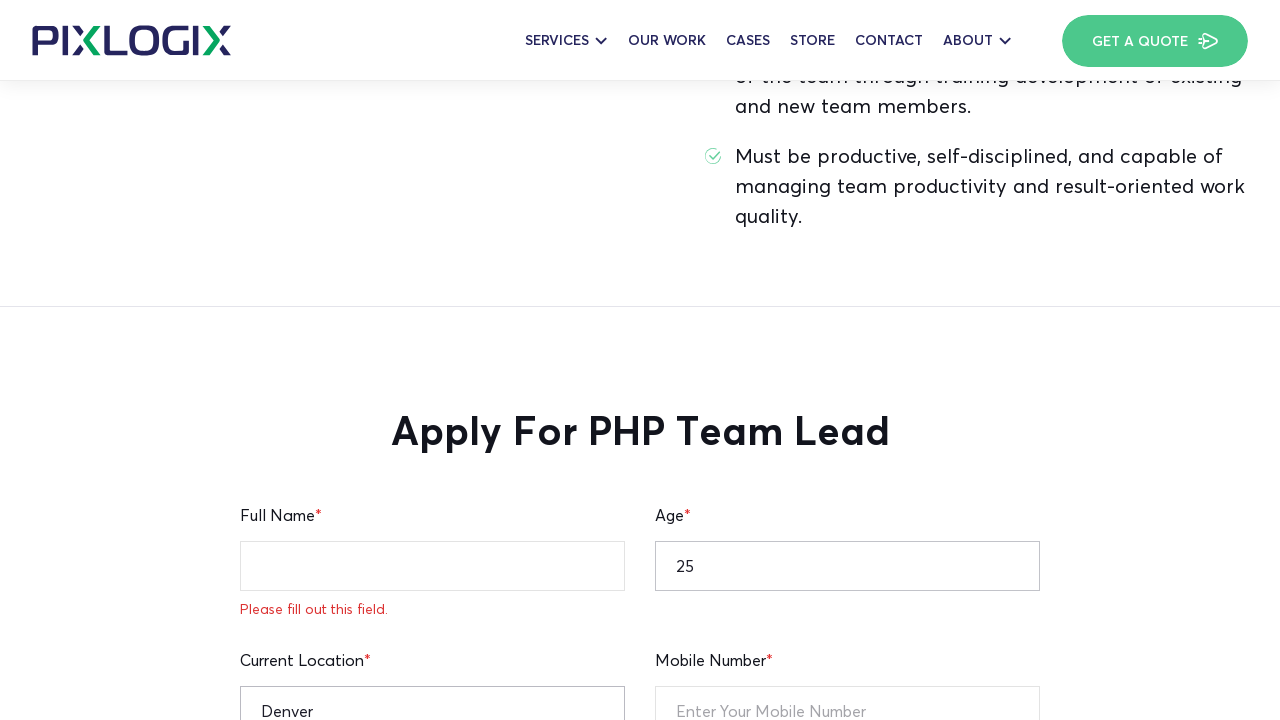

Filled notice period field with '30 days' on input[placeholder='Notice Period']
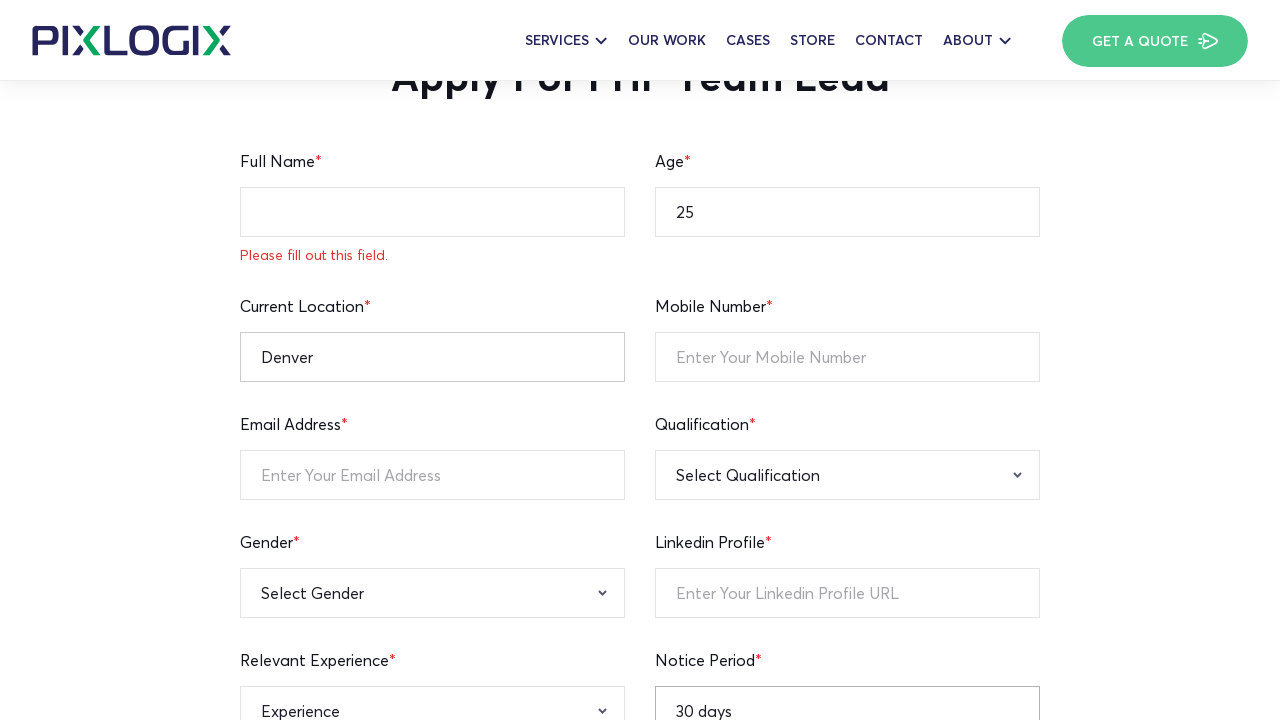

Filled mobile number field with '12345236745' on input[placeholder='Enter Your Mobile Number']
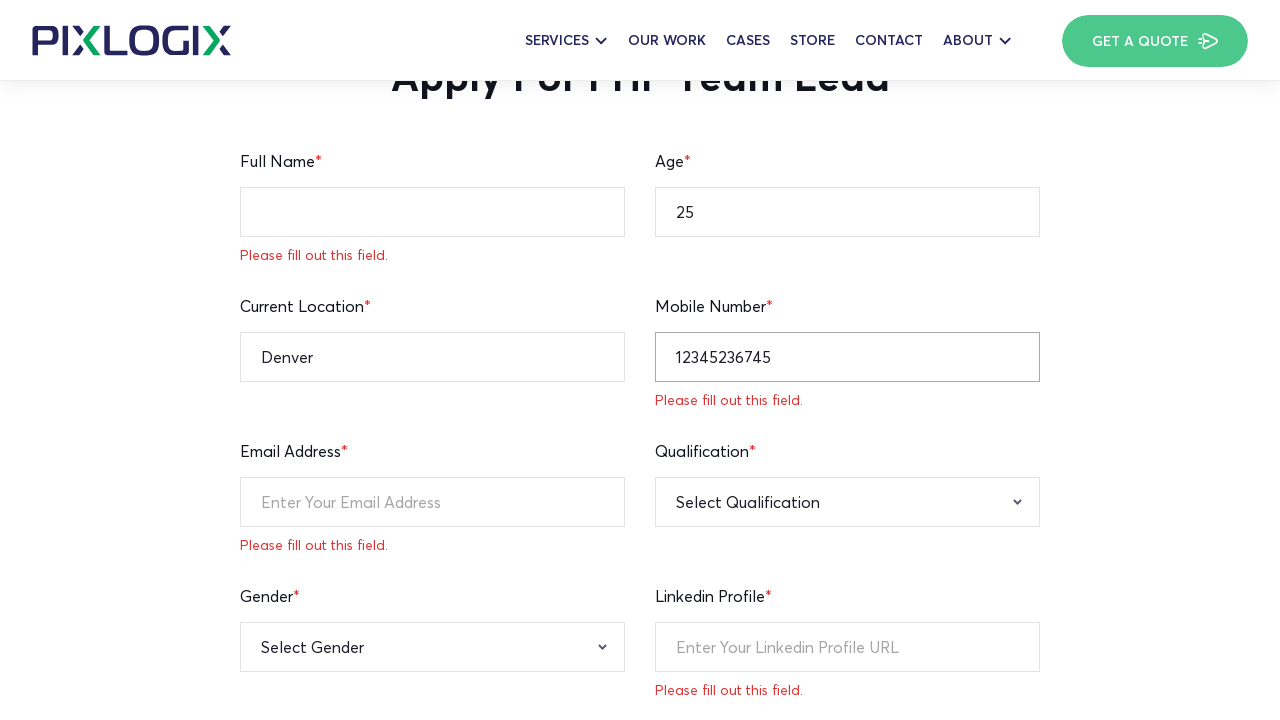

Filled email address field with 'applicant_test@gmail.com' on input[placeholder='Enter Your Email Address']
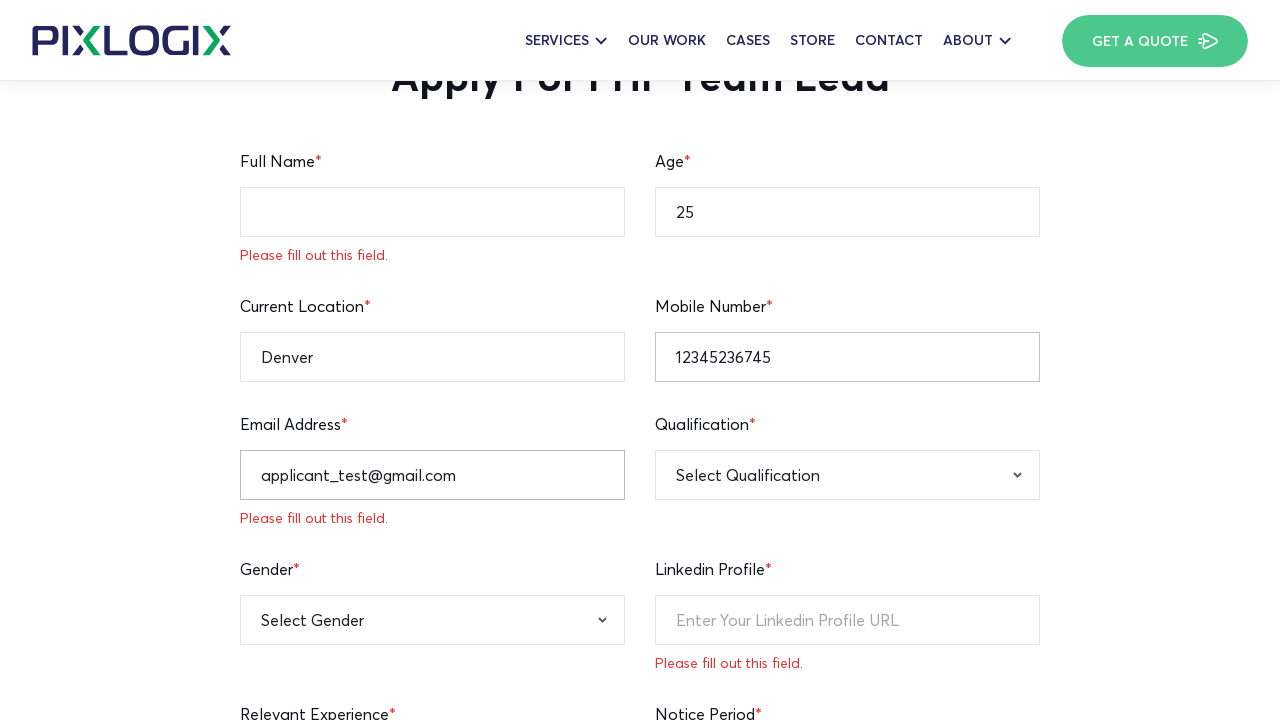

Filled LinkedIn profile URL field with 'https://linkedin.com/in/testprofile' on input[placeholder='Enter Your Linkedin Profile URL']
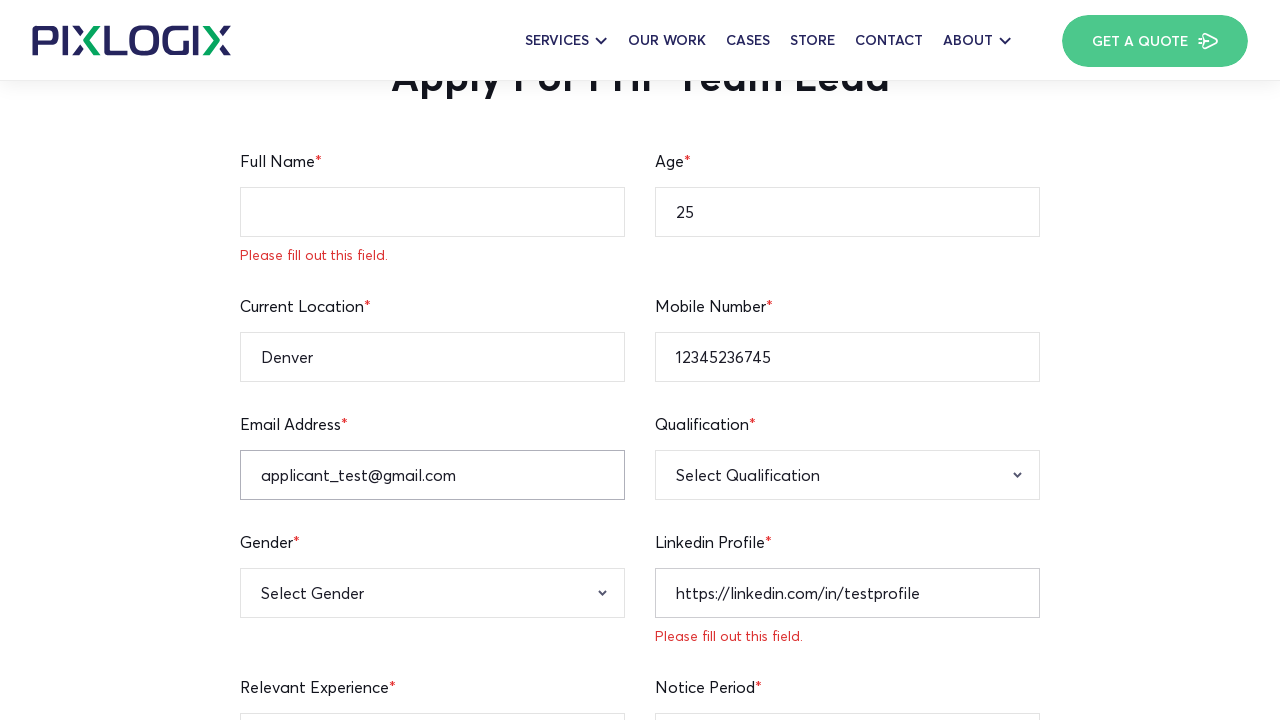

Filled current CTC field with '30k' on input[placeholder='Enter Your Current CTC']
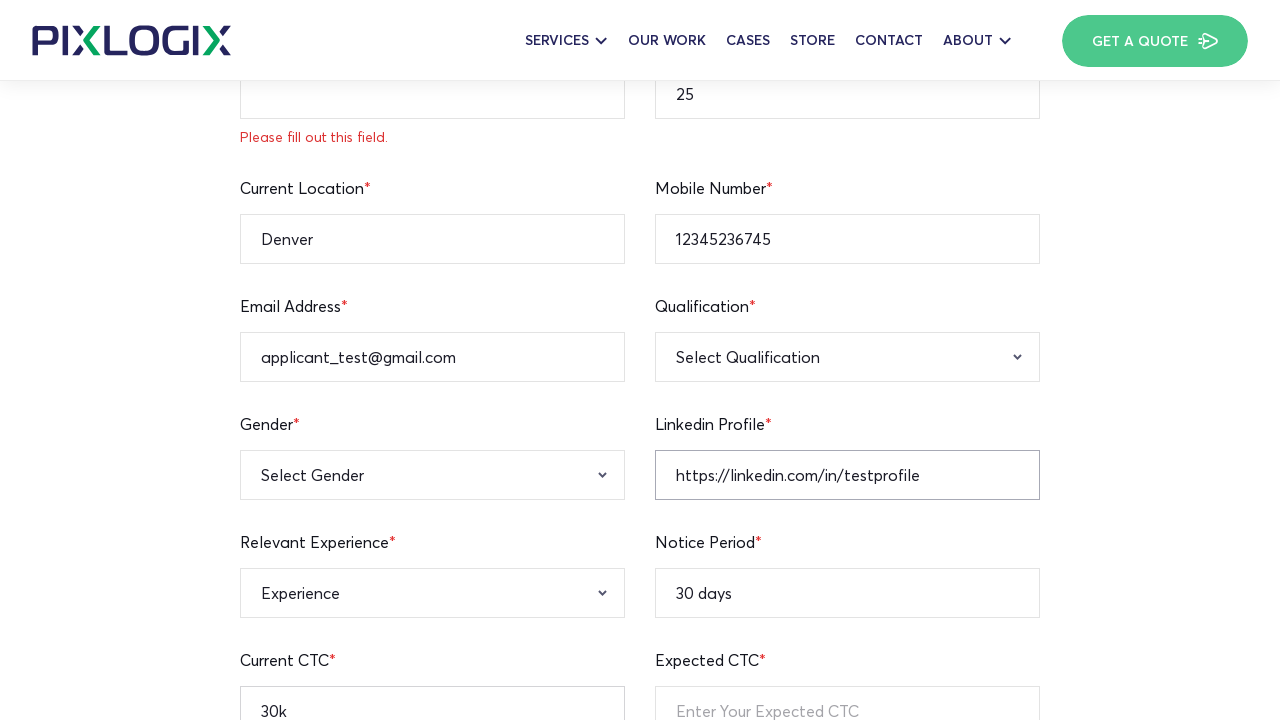

Filled expected CTC field with '40k' on input[placeholder='Enter Your Expected CTC']
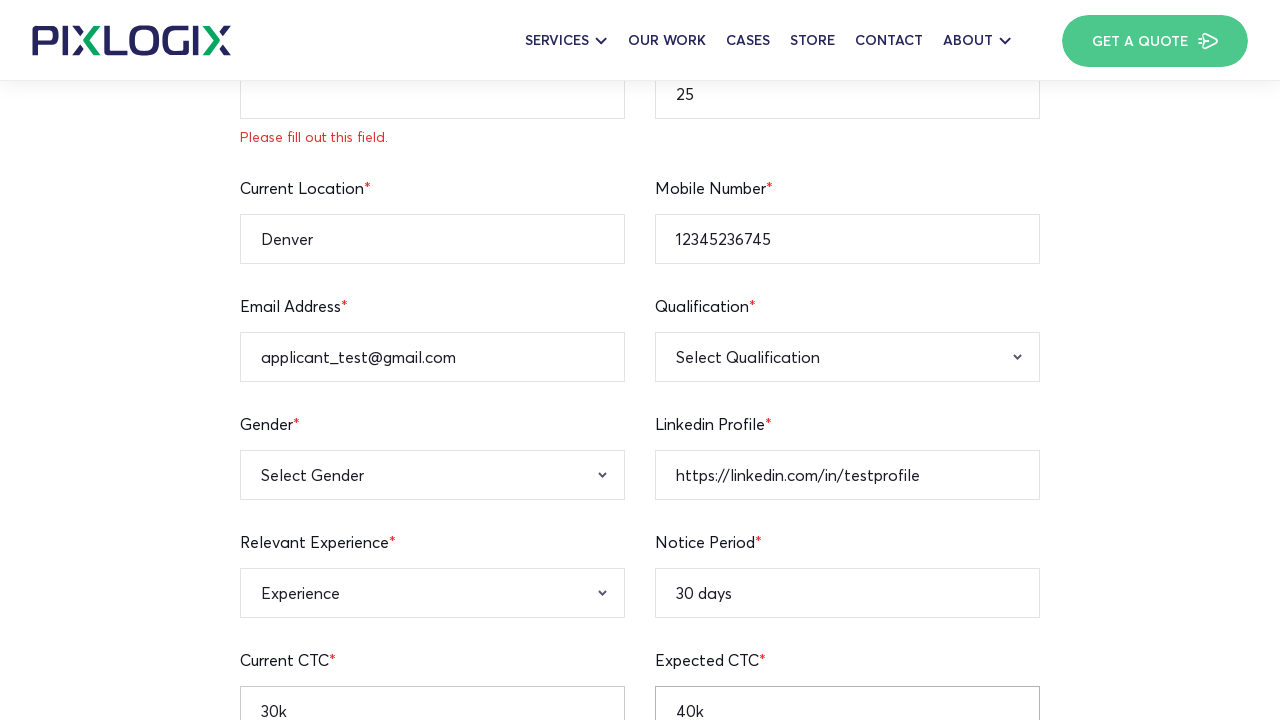

Filled skills field with 'Python, JavaScript, Automation Testing' on textarea[placeholder='Enter Your Skills']
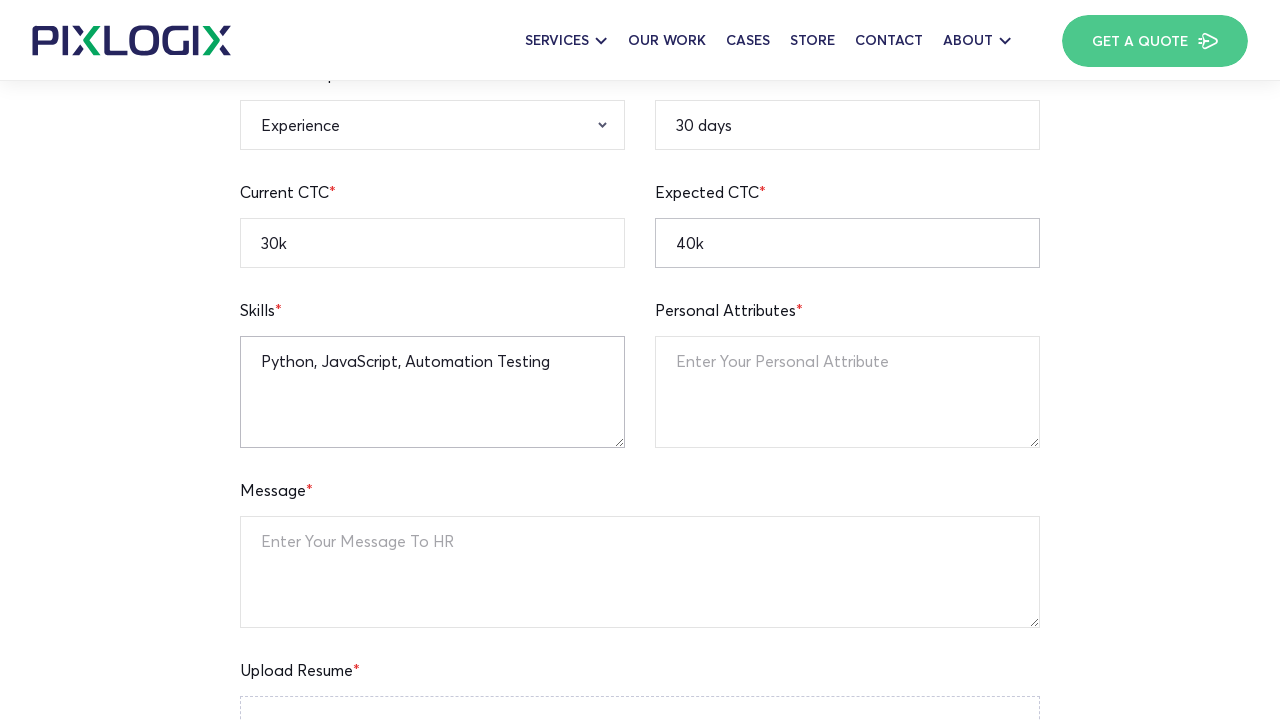

Filled personal attribute field with 'Detail-oriented and hardworking professional' on textarea[placeholder='Enter Your Personal Attribute']
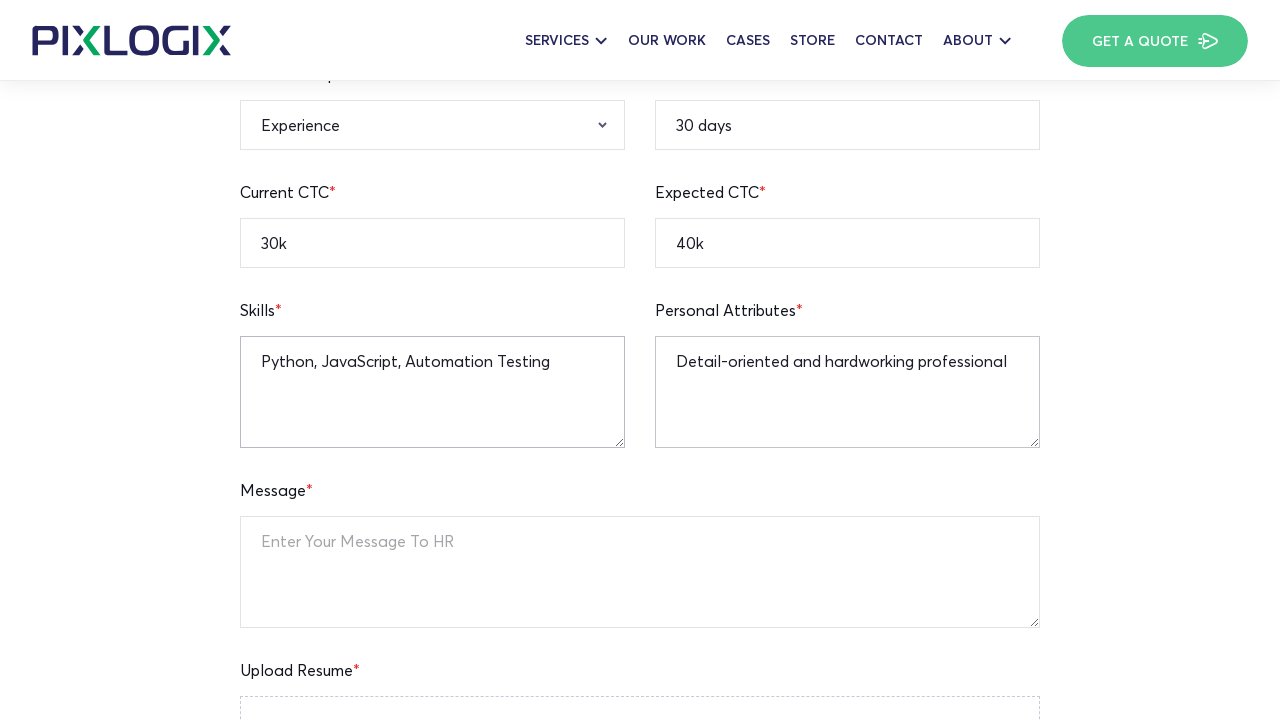

Filled message to HR field with 'This is for automation testing purposes' on textarea[placeholder='Enter Your Message To HR']
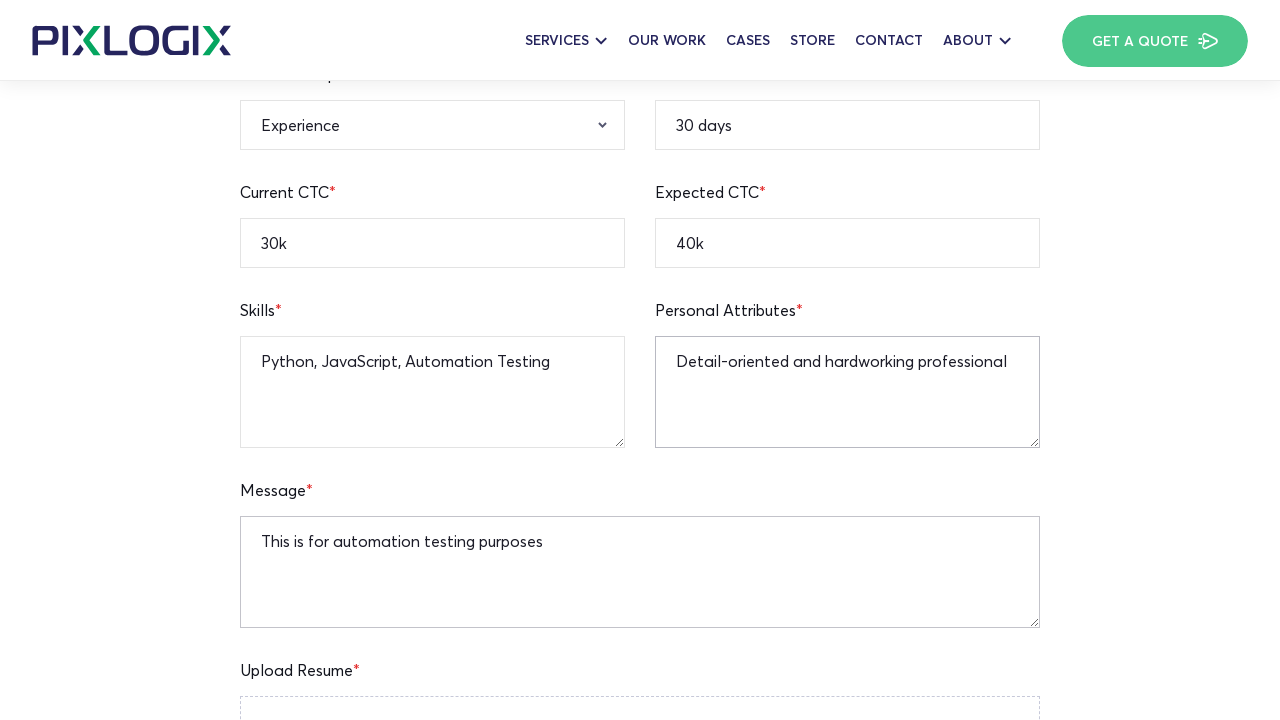

Selected 'B.A' from qualification dropdown on select[name='qualification-menu']
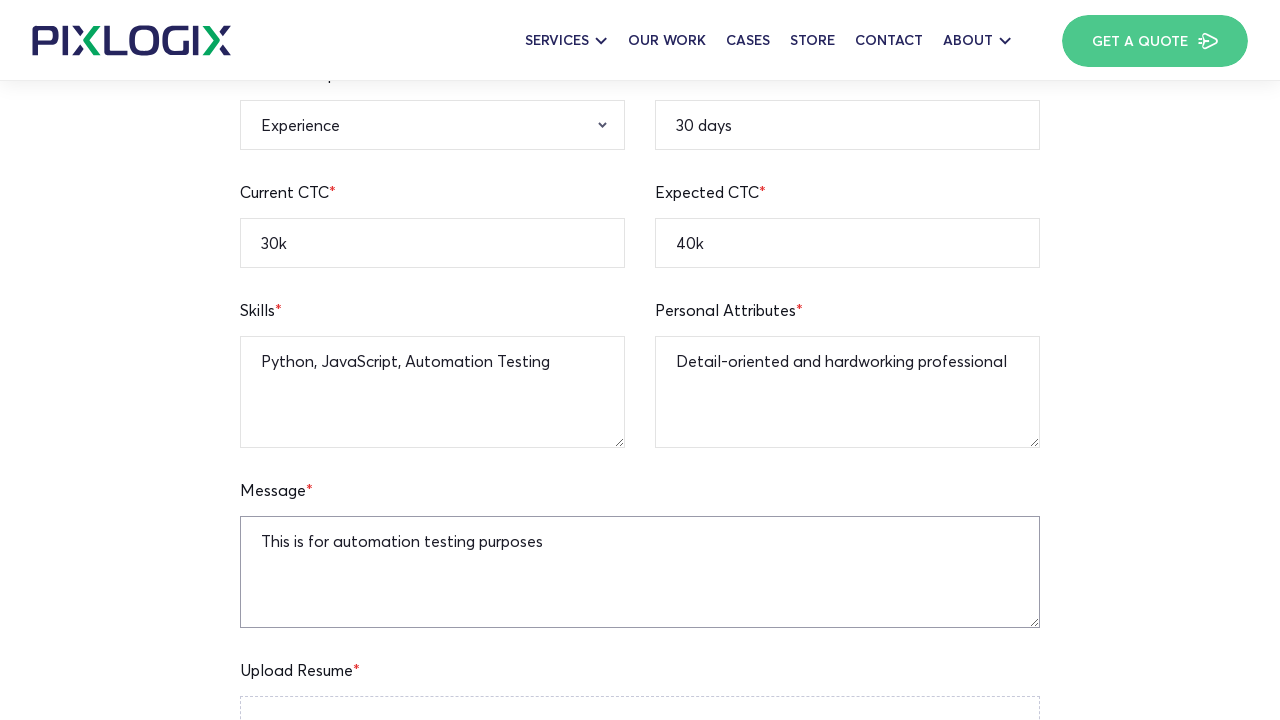

Selected 'Male' from gender dropdown on select[name='gender']
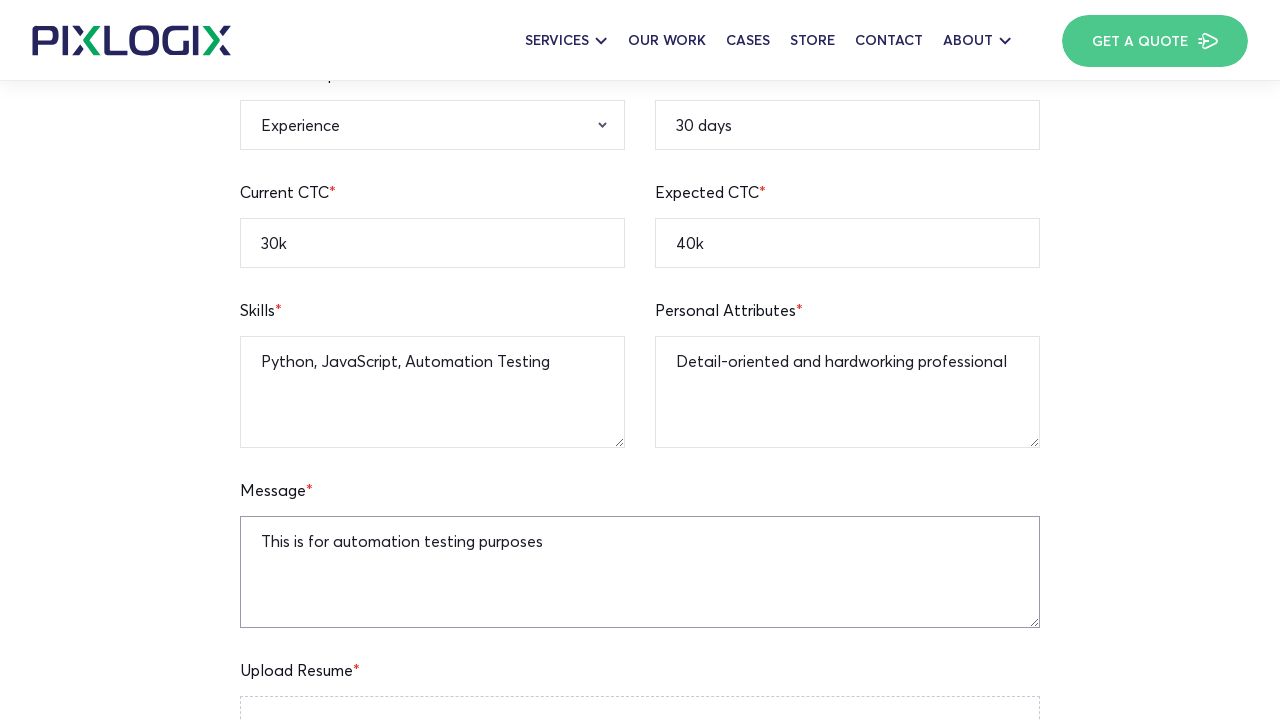

Selected 'Fresher' from experience dropdown on select[name='experience']
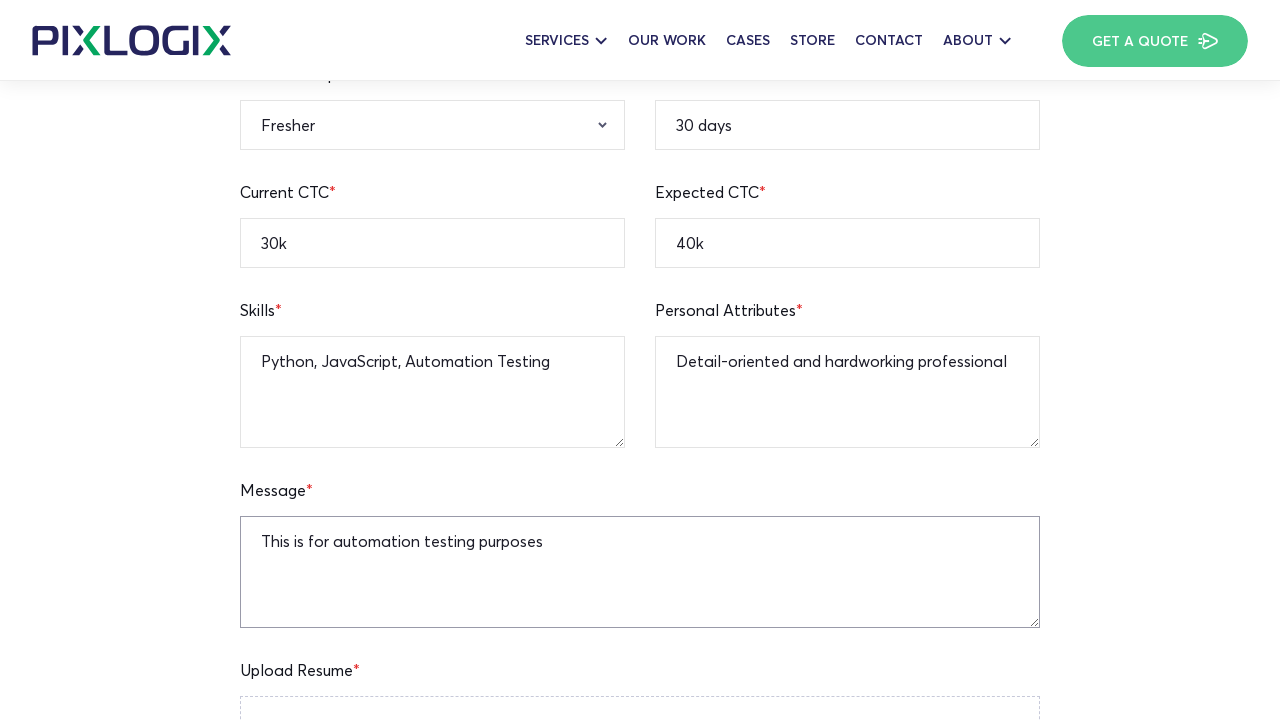

Clicked 'Apply Now' button to submit the form at (640, 360) on button:has-text('Apply Now')
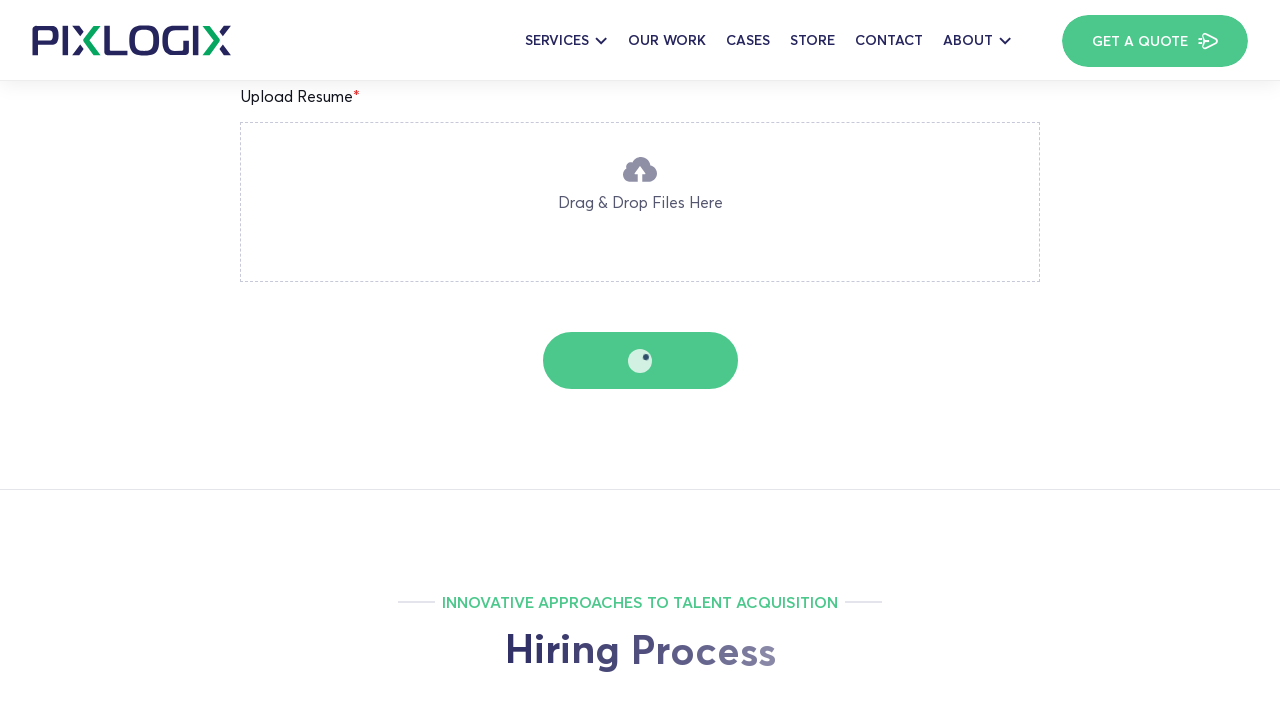

Form validation error message appeared confirming spaces-only full name was rejected
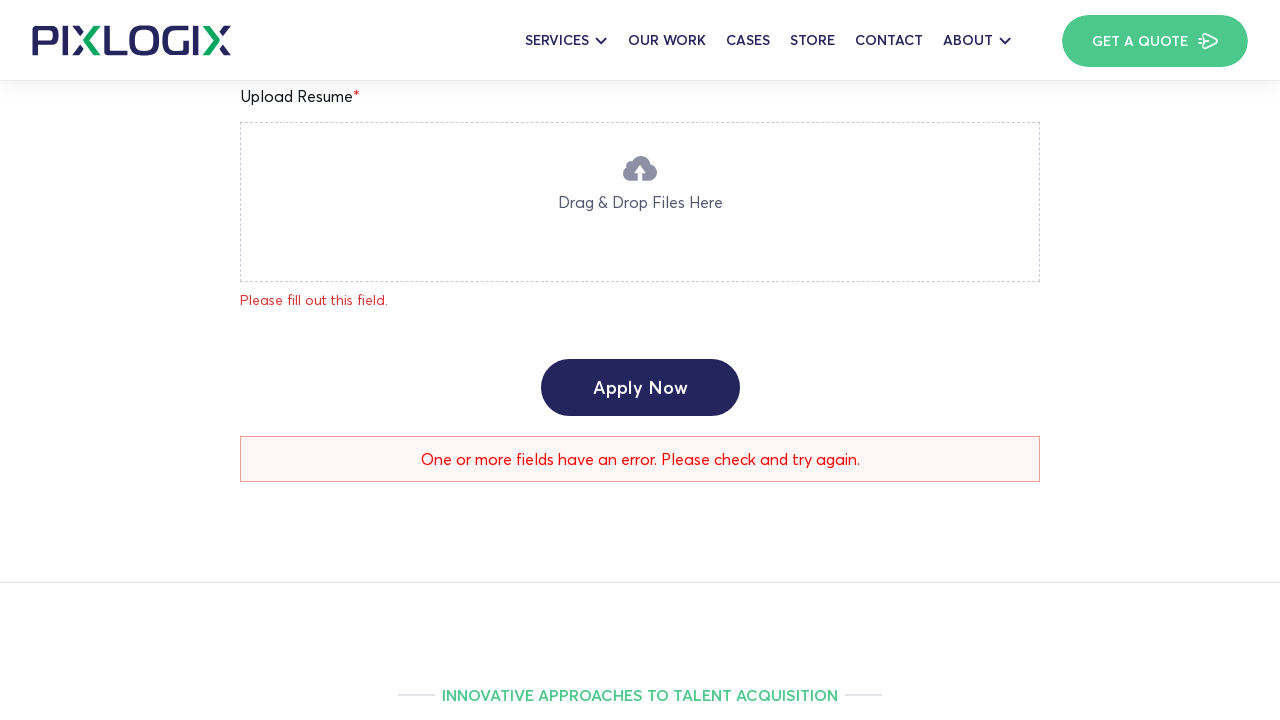

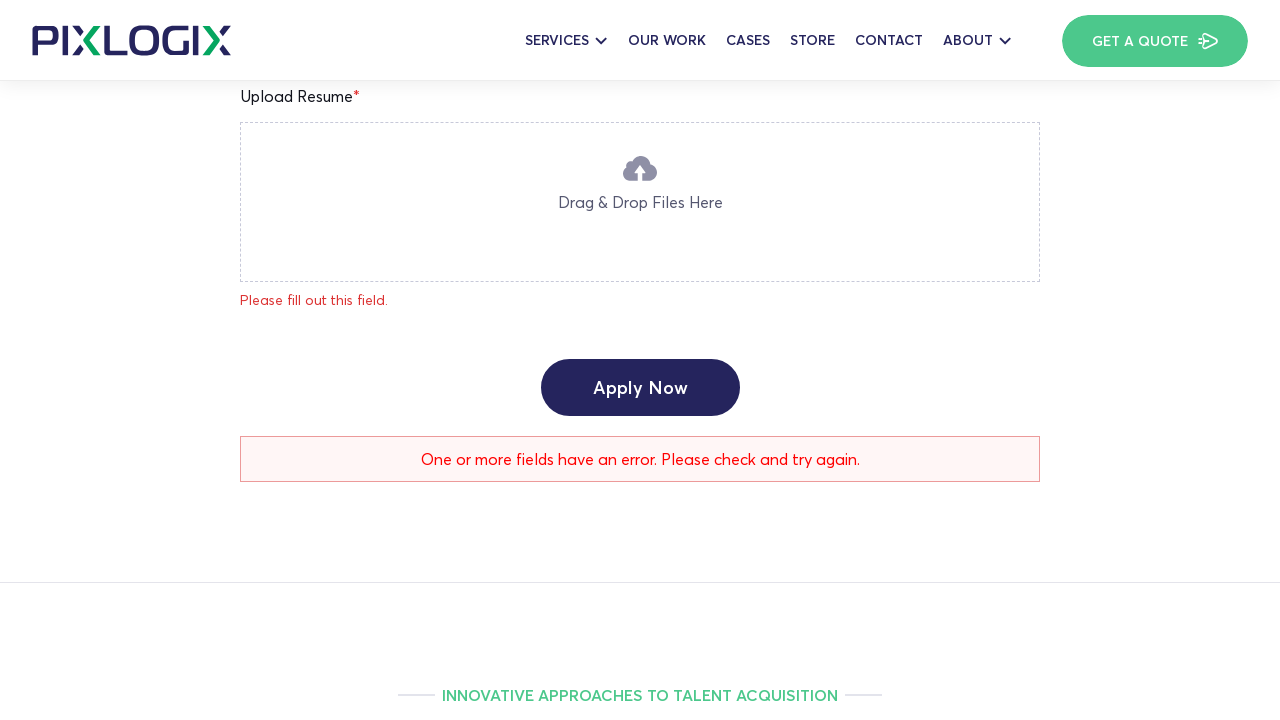